Tests filling multiple input fields in an autocomplete address form using tag name selectors

Starting URL: https://formy-project.herokuapp.com/autocomplete

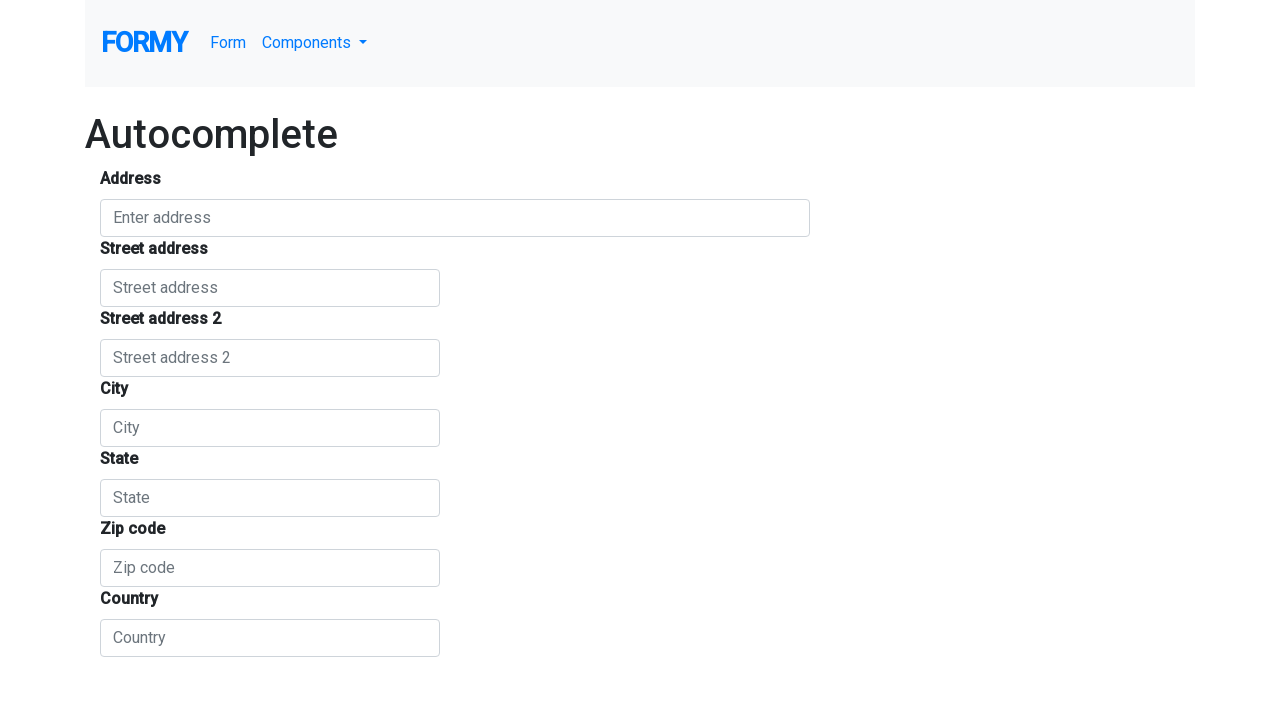

Filled email field with 'jennifer.smith@example.com' on input >> nth=0
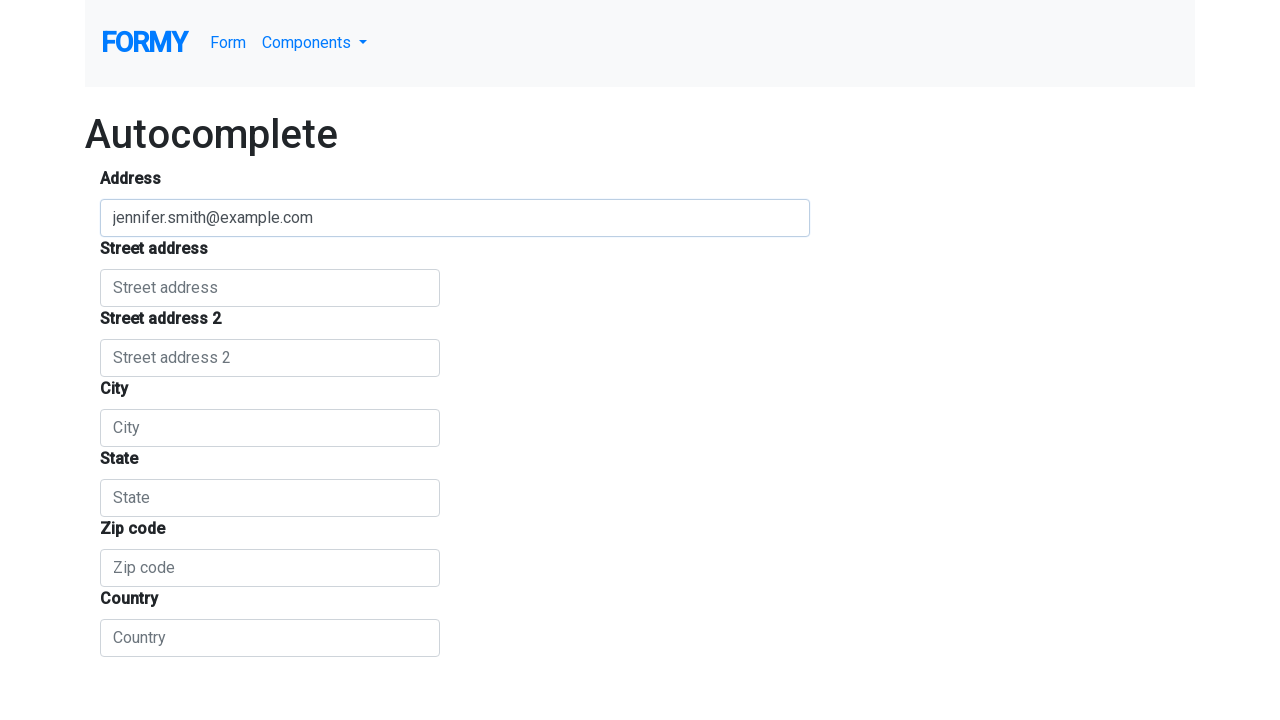

Filled street address field with '123 Oak Street' on input >> nth=1
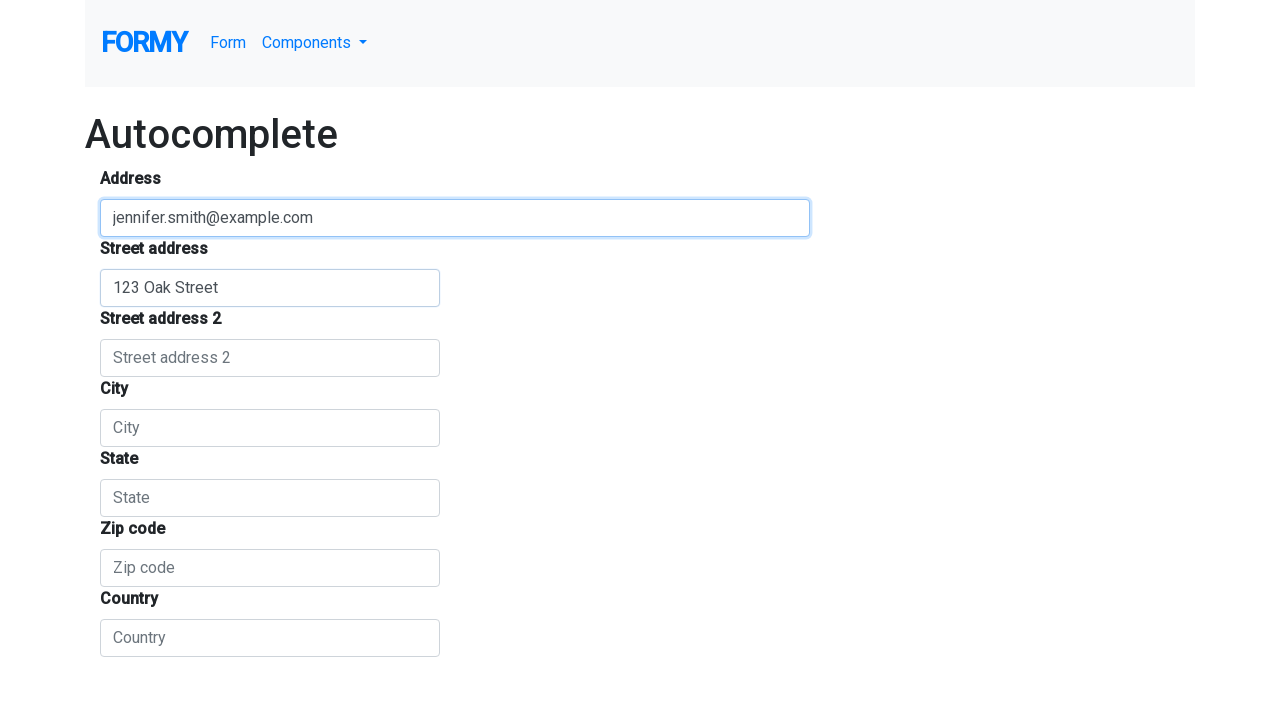

Filled suite/apt field with 'Suite 200' on input >> nth=2
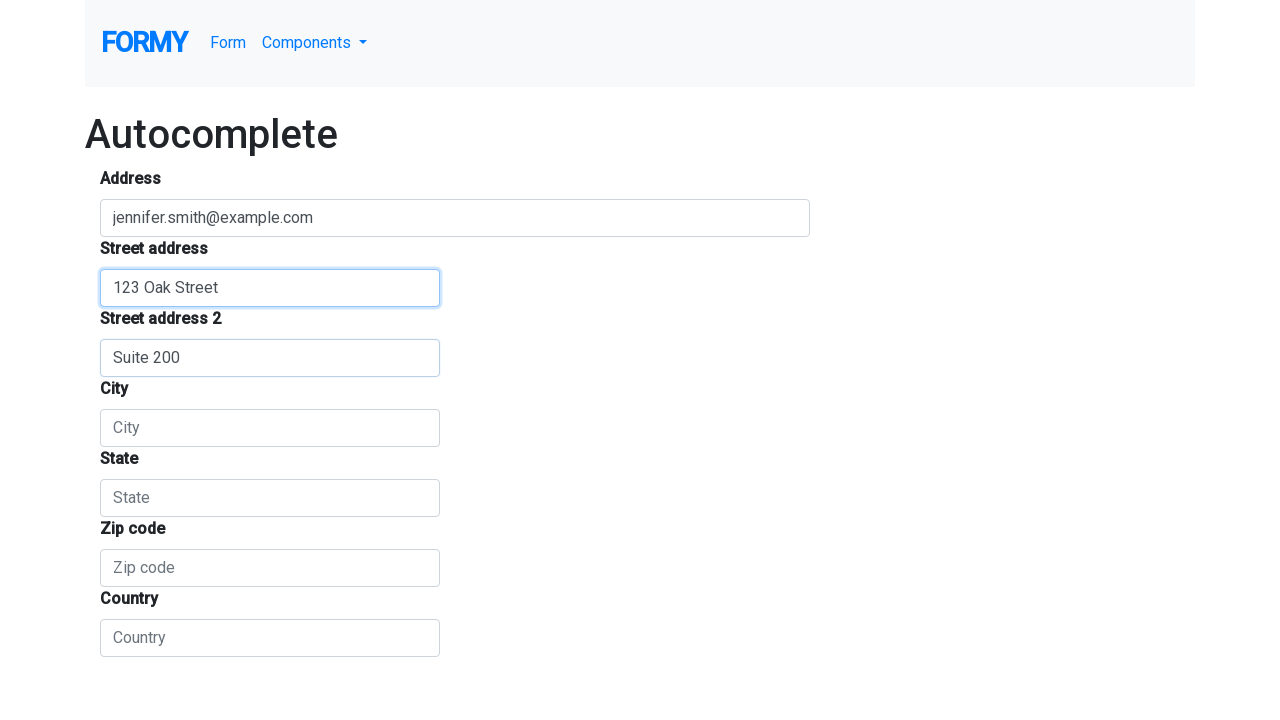

Filled city field with 'San Francisco' on input >> nth=3
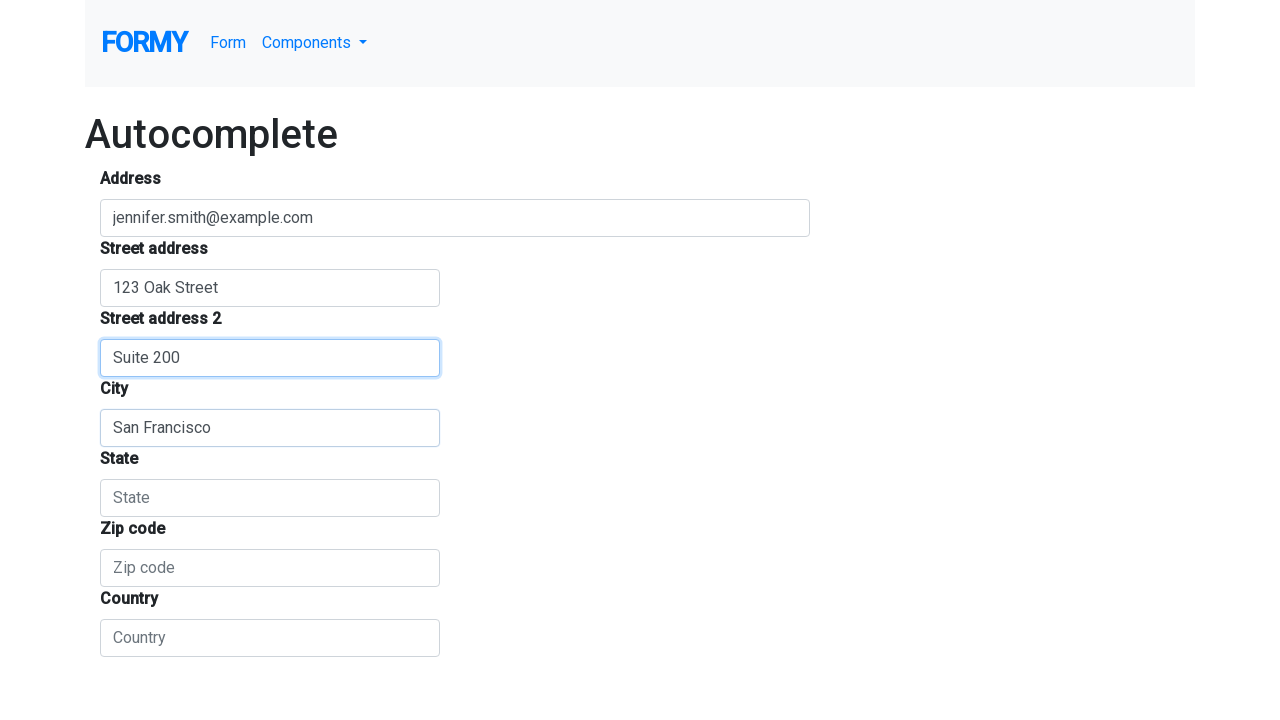

Filled state field with 'California' on input >> nth=4
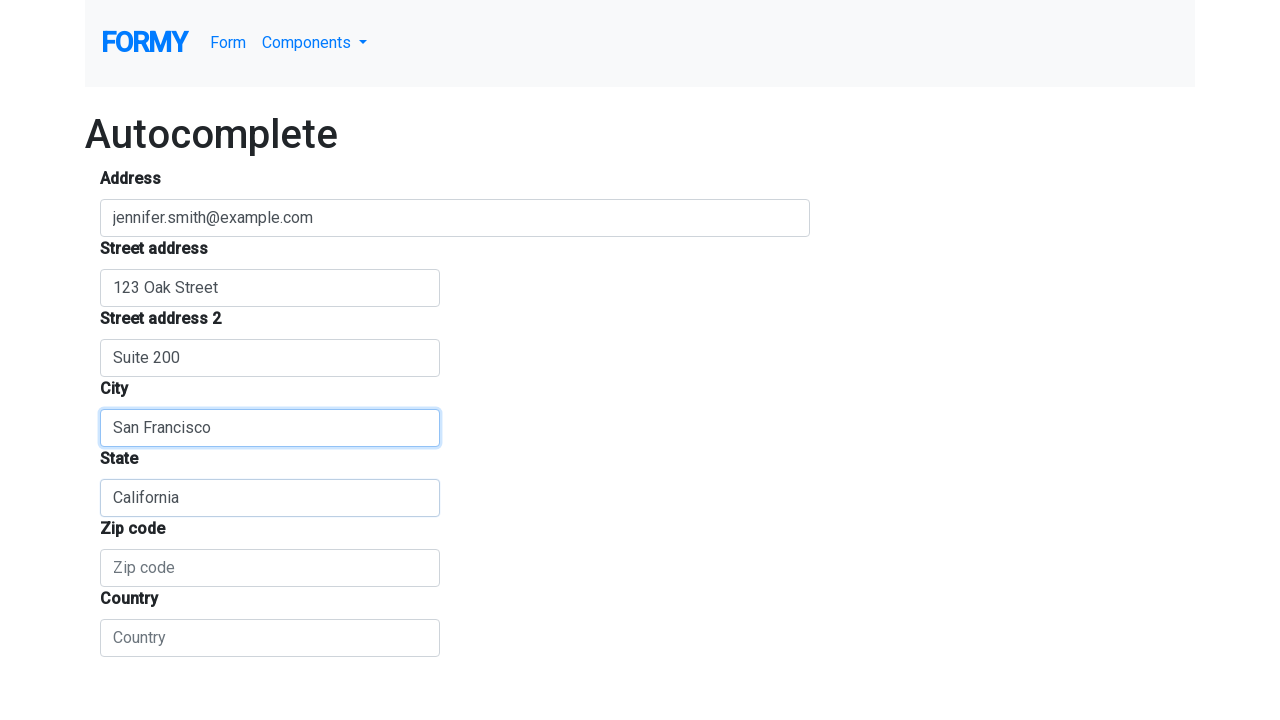

Filled zip code field with '94102' on input >> nth=5
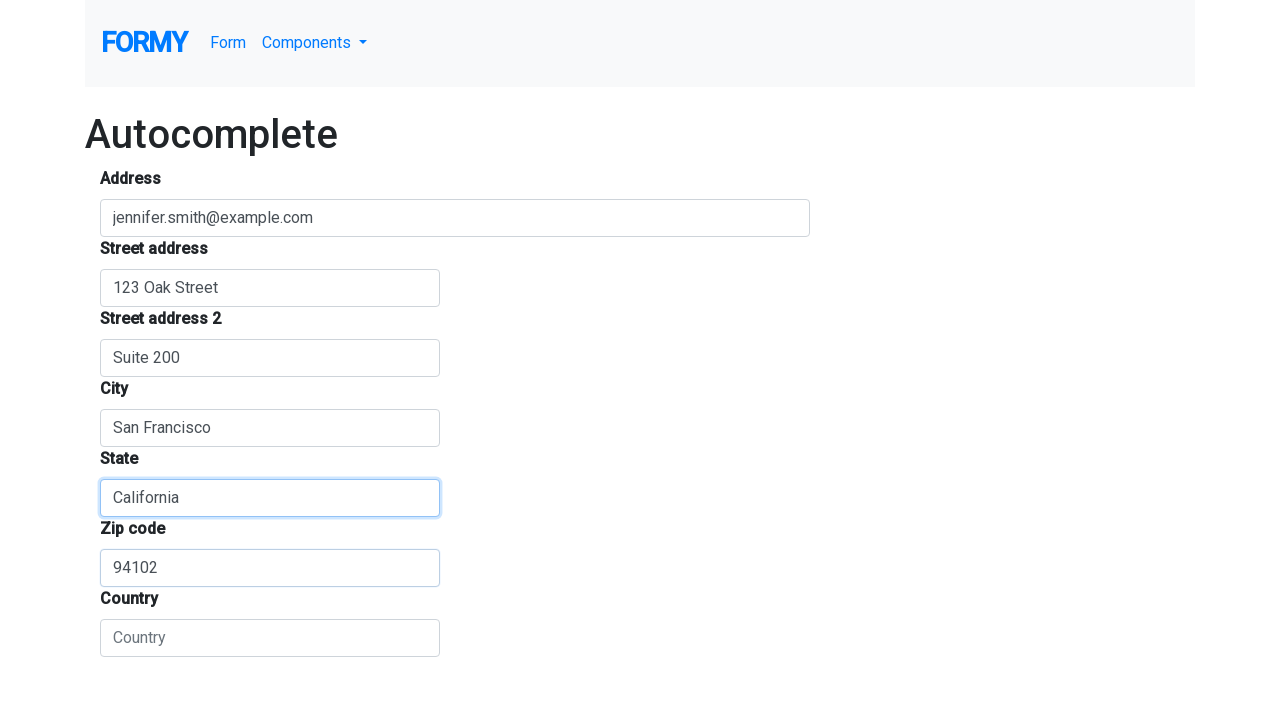

Filled country field with 'United States' on input >> nth=6
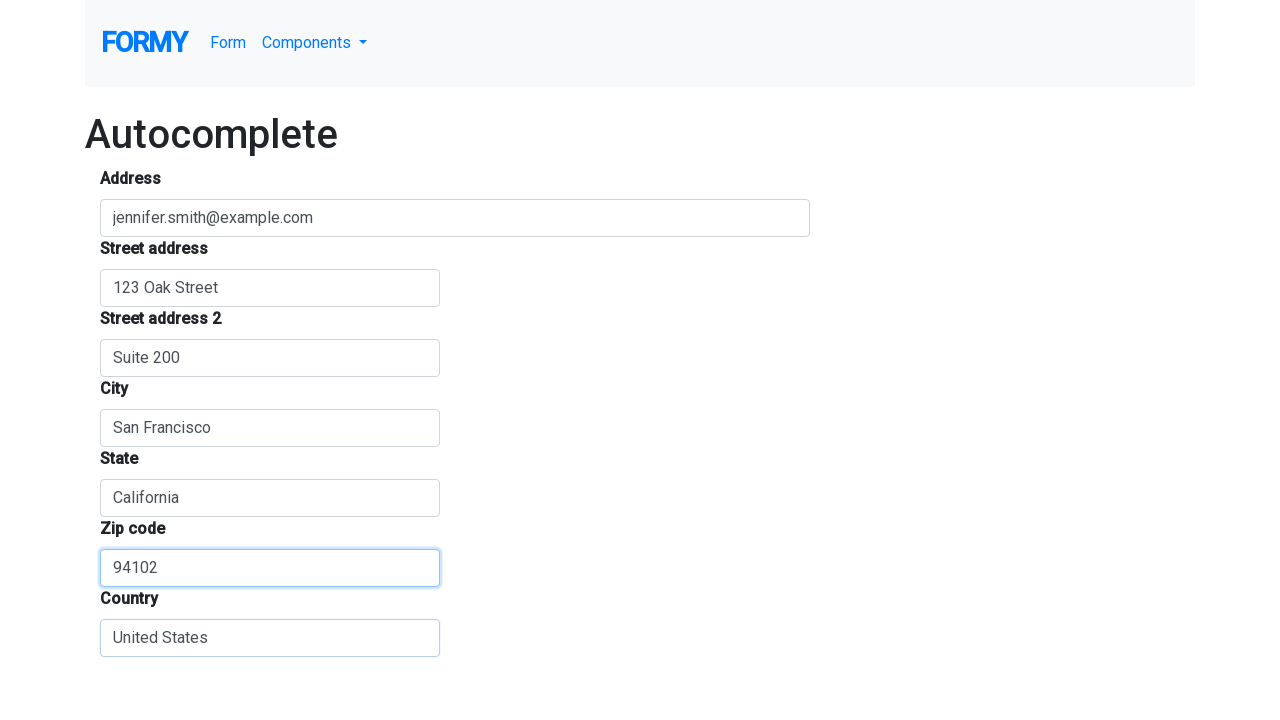

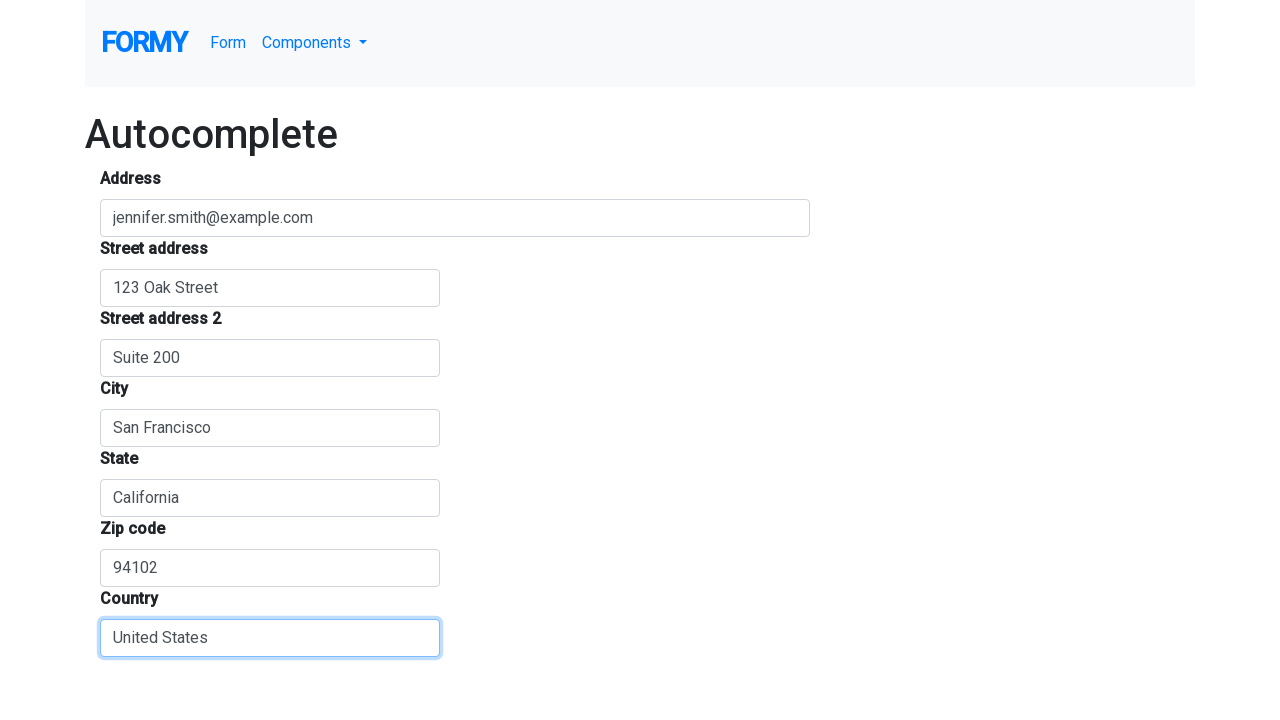